Tests that the Testleaf website loads successfully on different device viewports (iPad Mini emulation)

Starting URL: https://testleaf.com

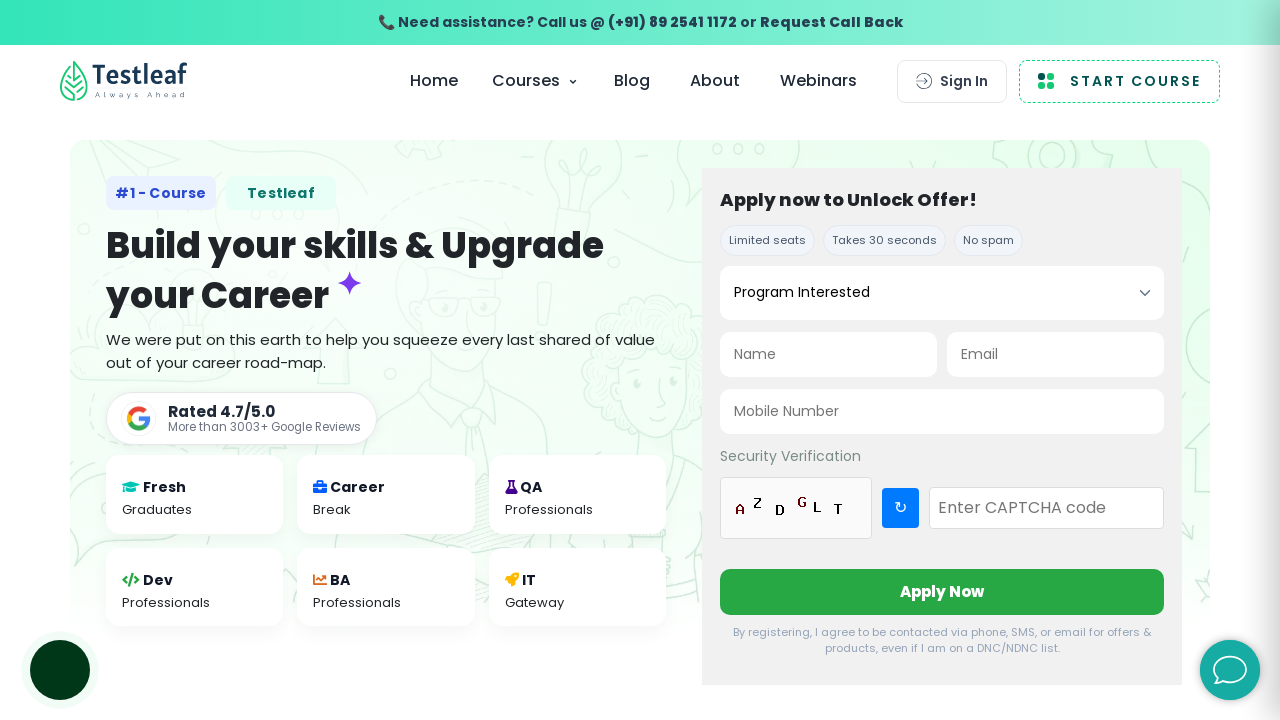

Testleaf website loaded successfully on iPad Mini emulation device
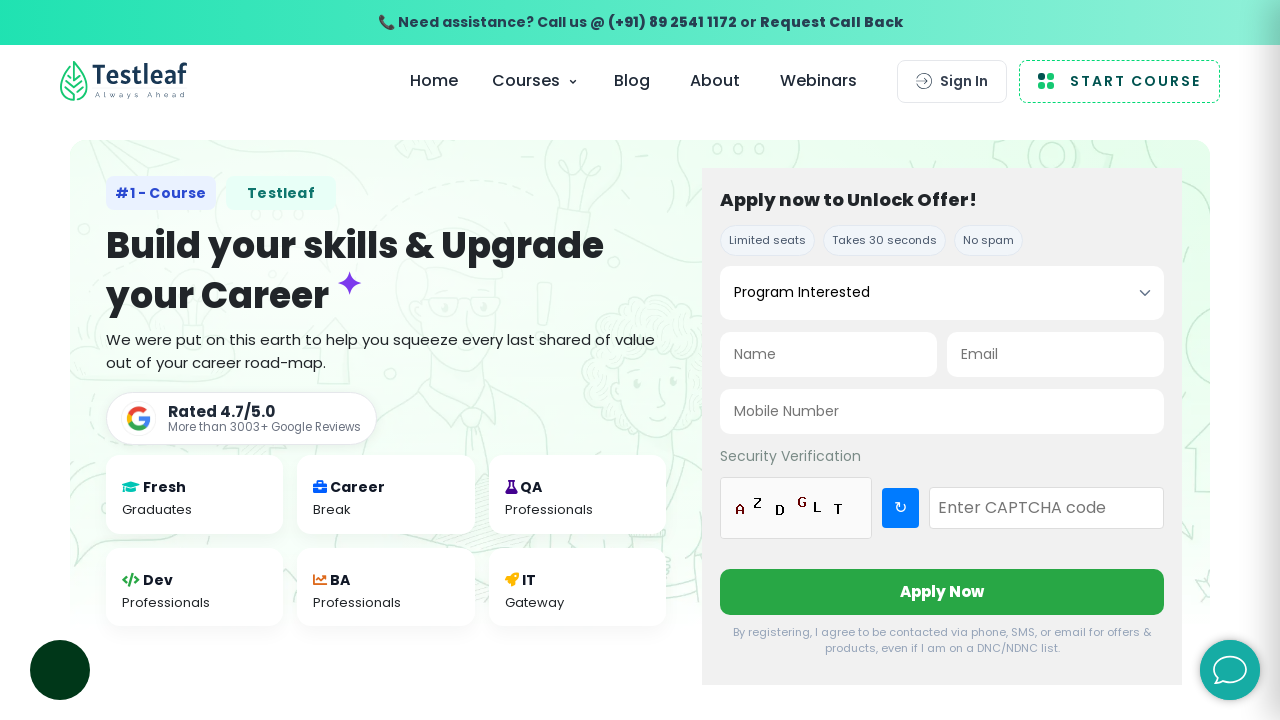

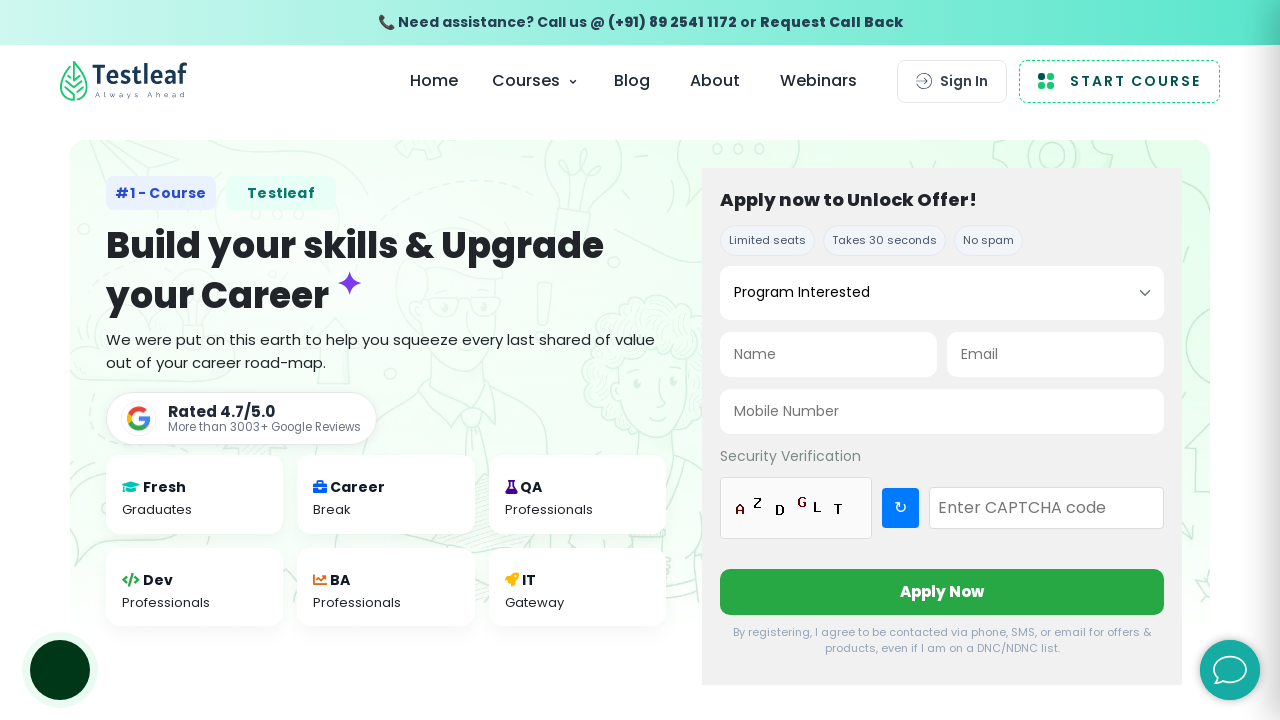